Opens a new browser tab, navigates to buyme.co.il, and attempts to locate and capture a bounce element on the page with multiple refresh attempts

Starting URL: https://buyme.co.il

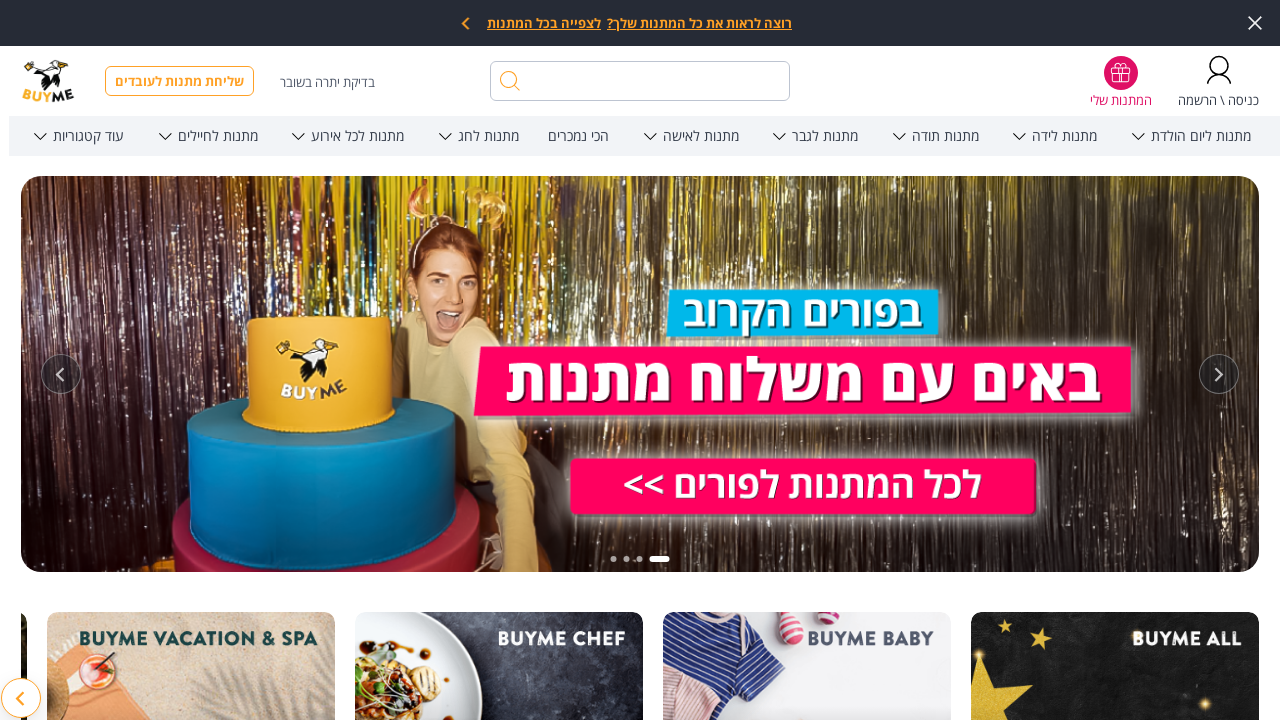

Opened a new browser tab
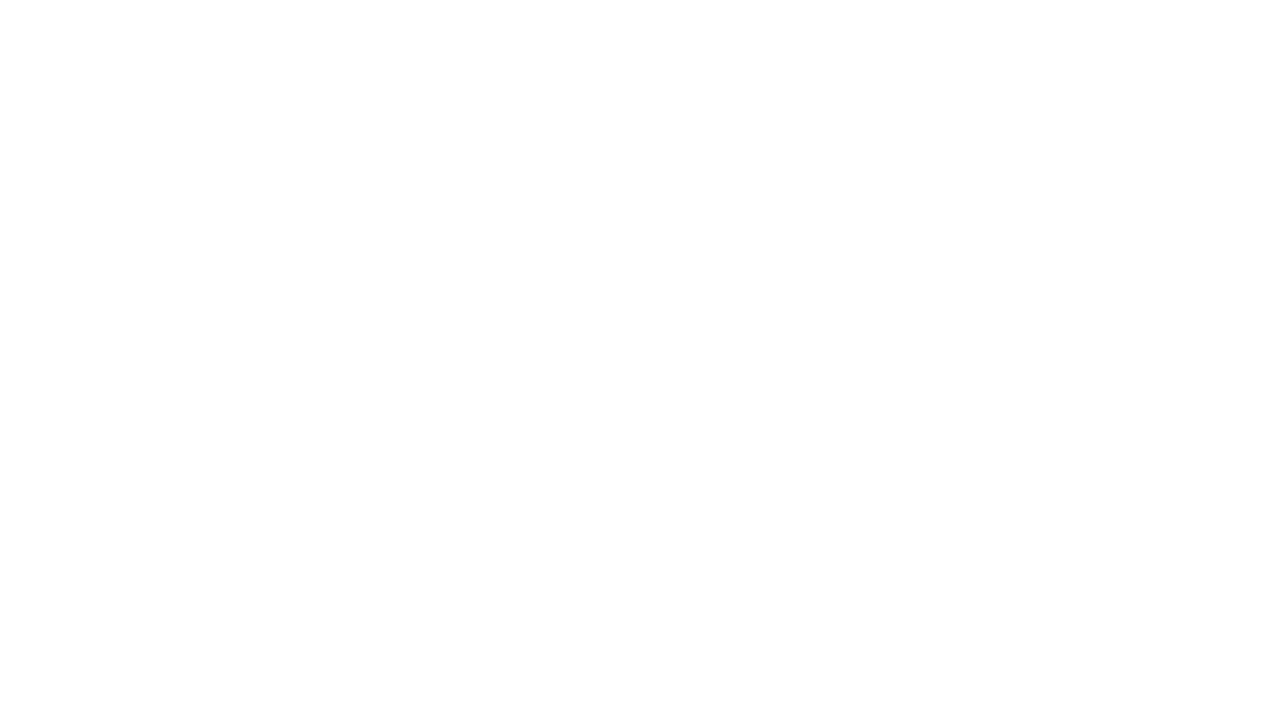

Navigated to https://buyme.co.il
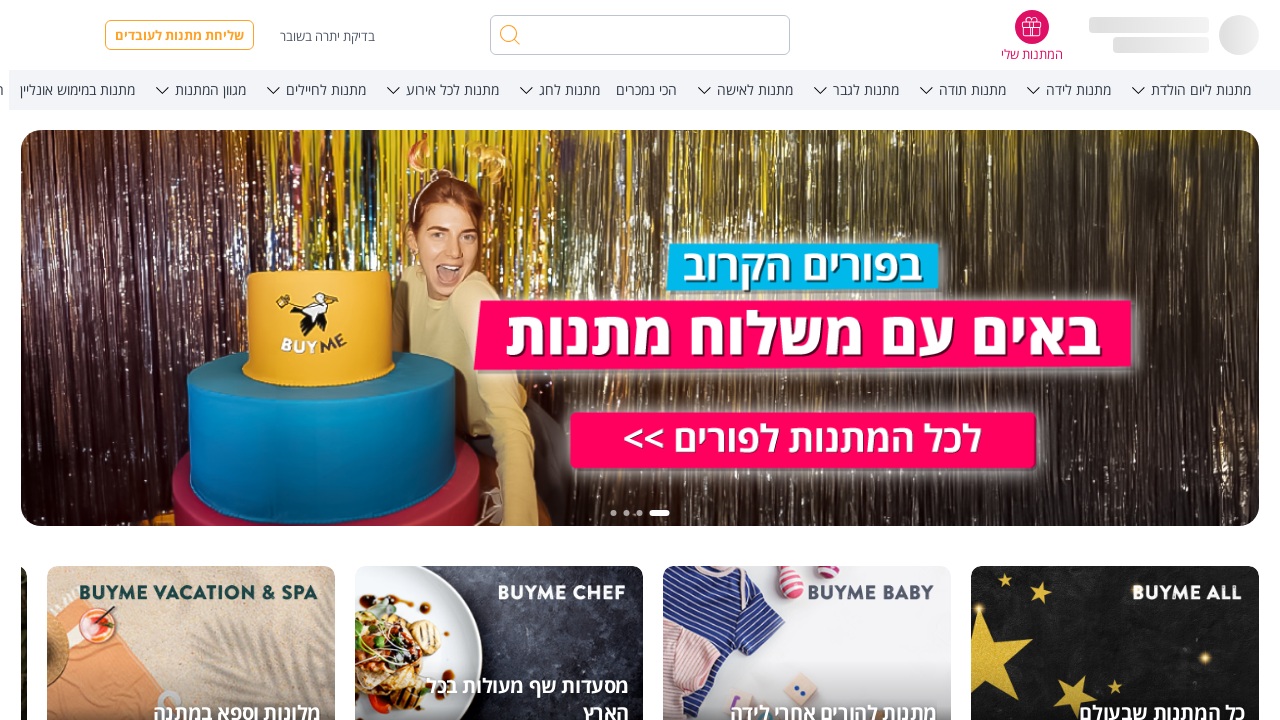

Reloaded page (attempt 1/10)
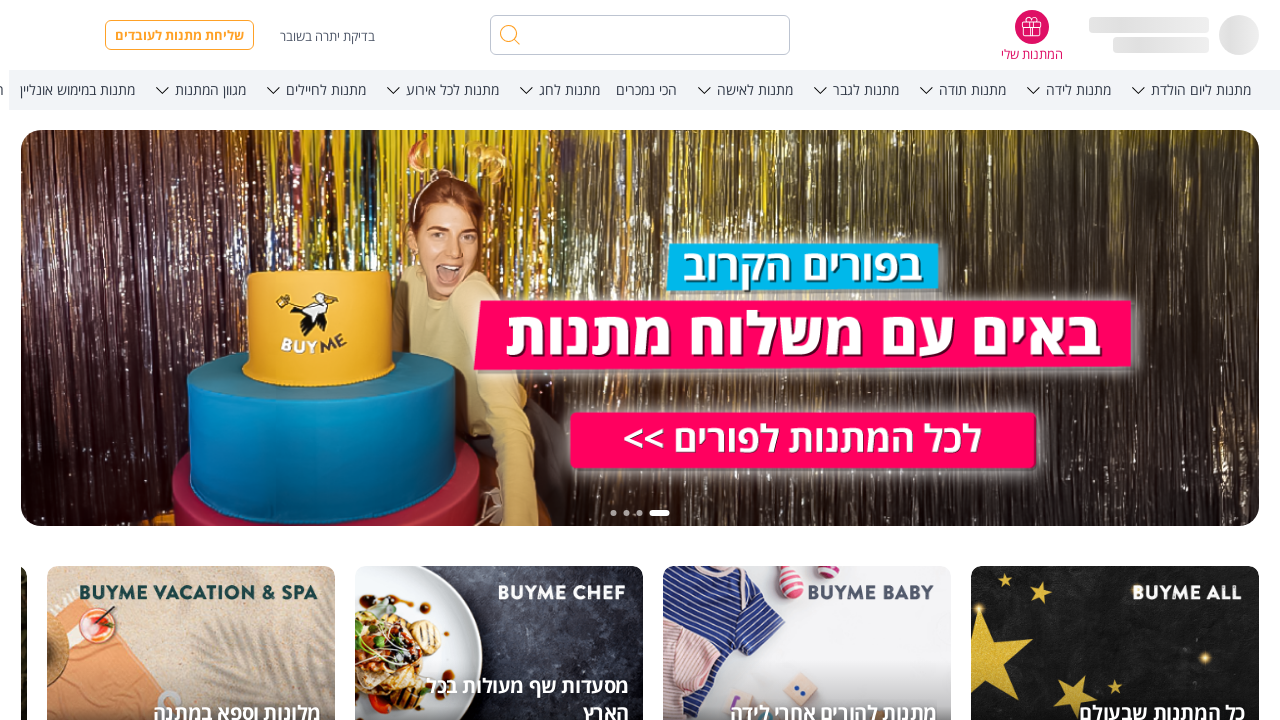

Bounce element not found on attempt 1, retrying...
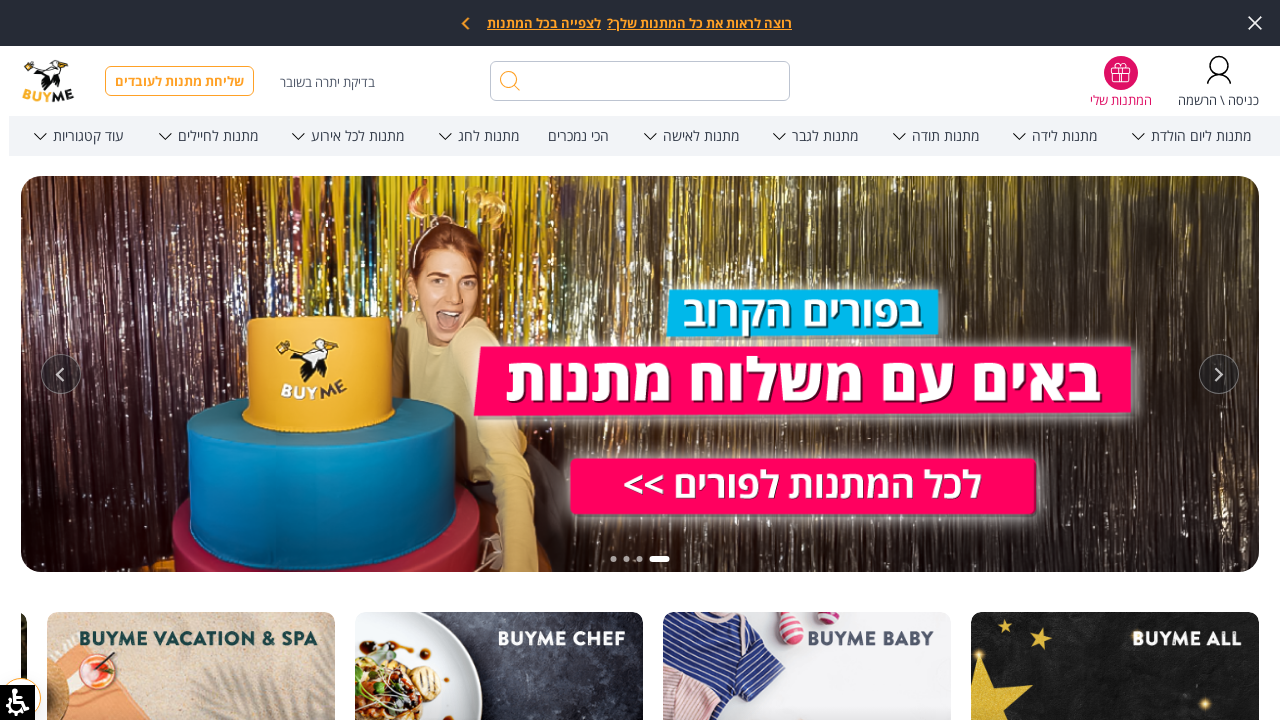

Reloaded page (attempt 2/10)
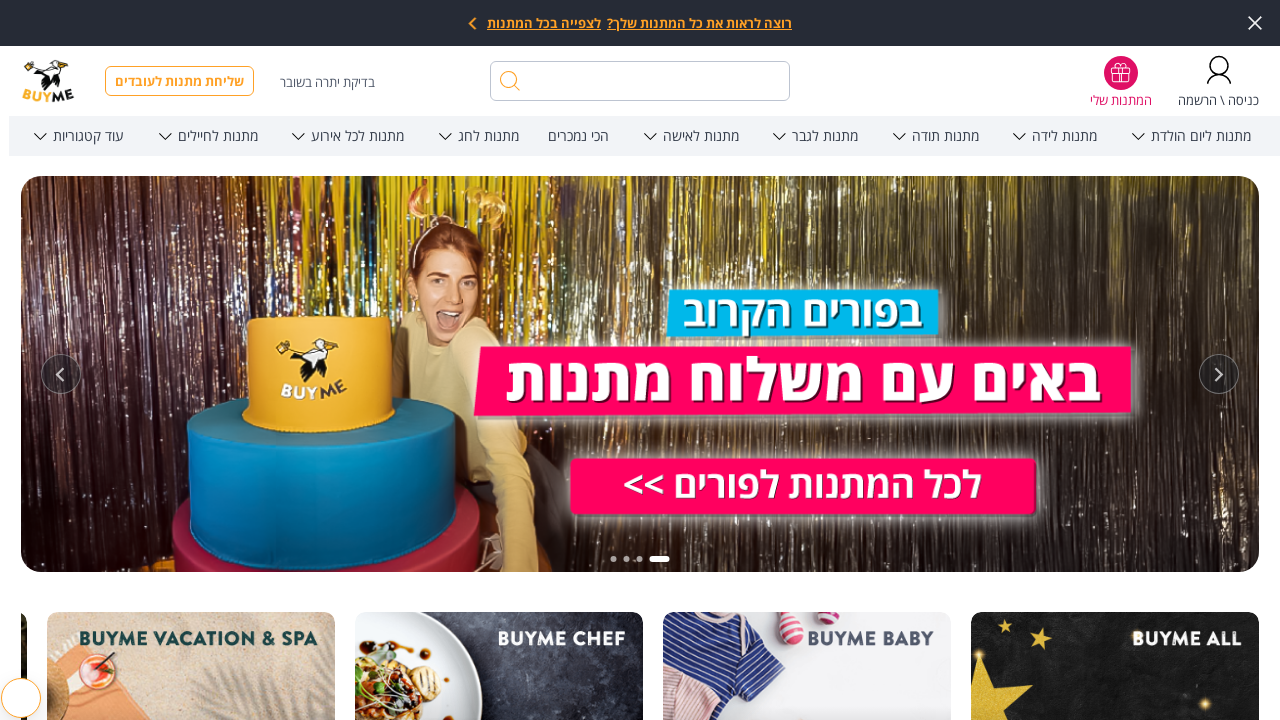

Bounce element not found on attempt 2, retrying...
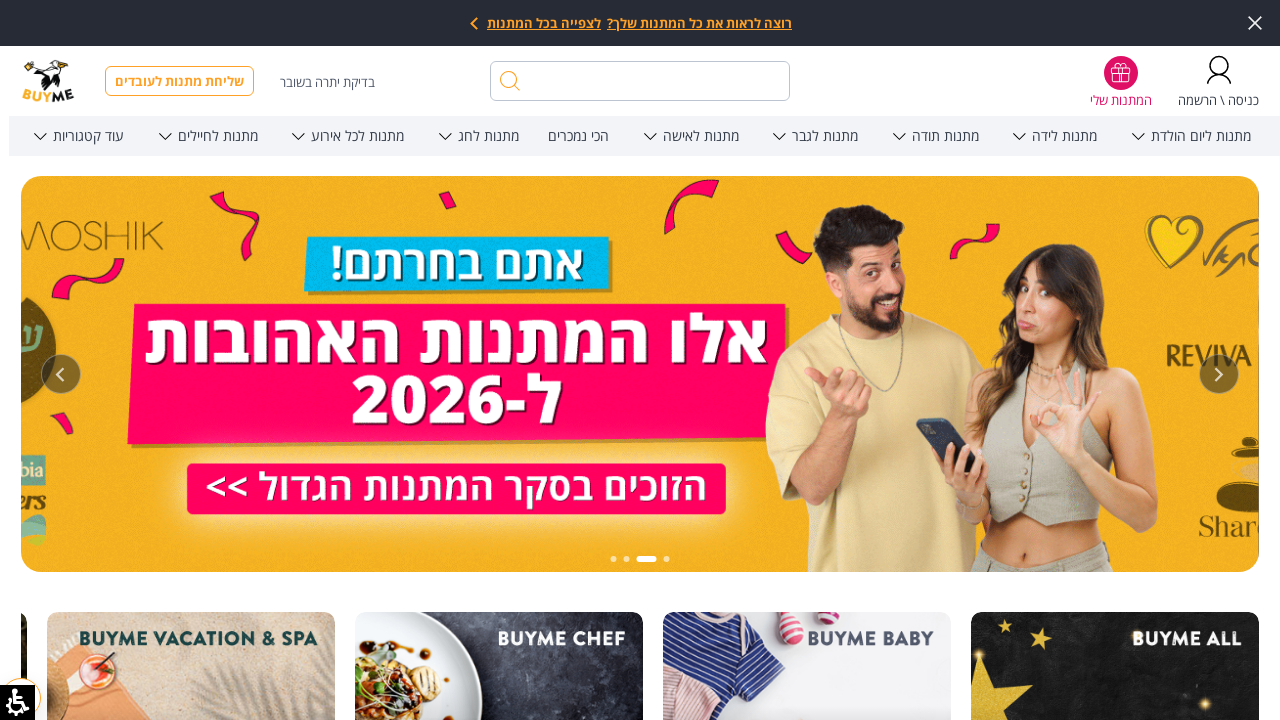

Reloaded page (attempt 3/10)
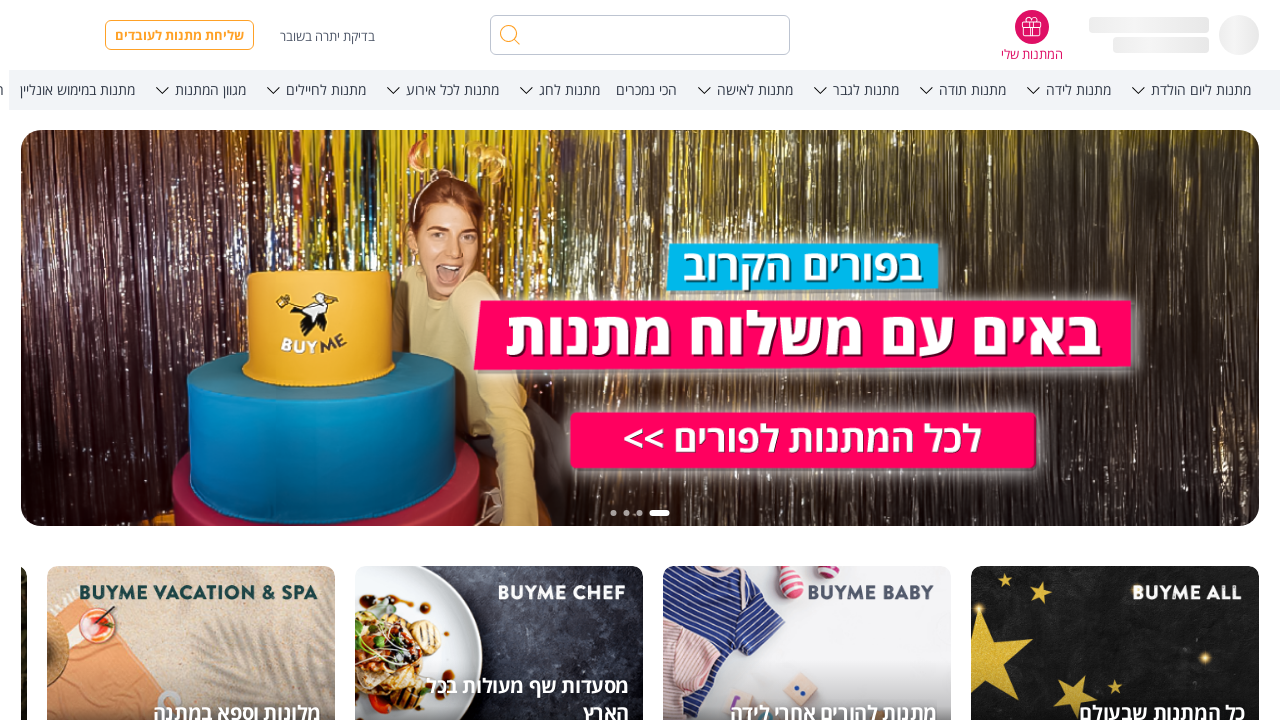

Bounce element not found on attempt 3, retrying...
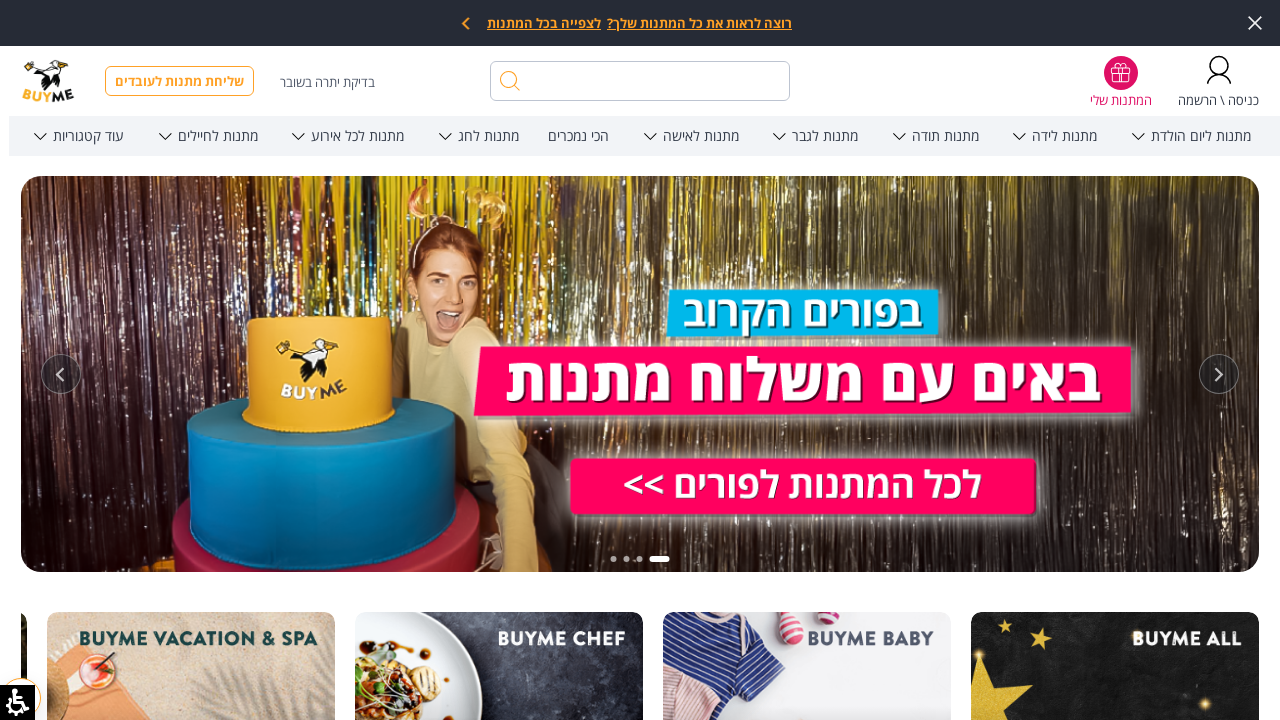

Reloaded page (attempt 4/10)
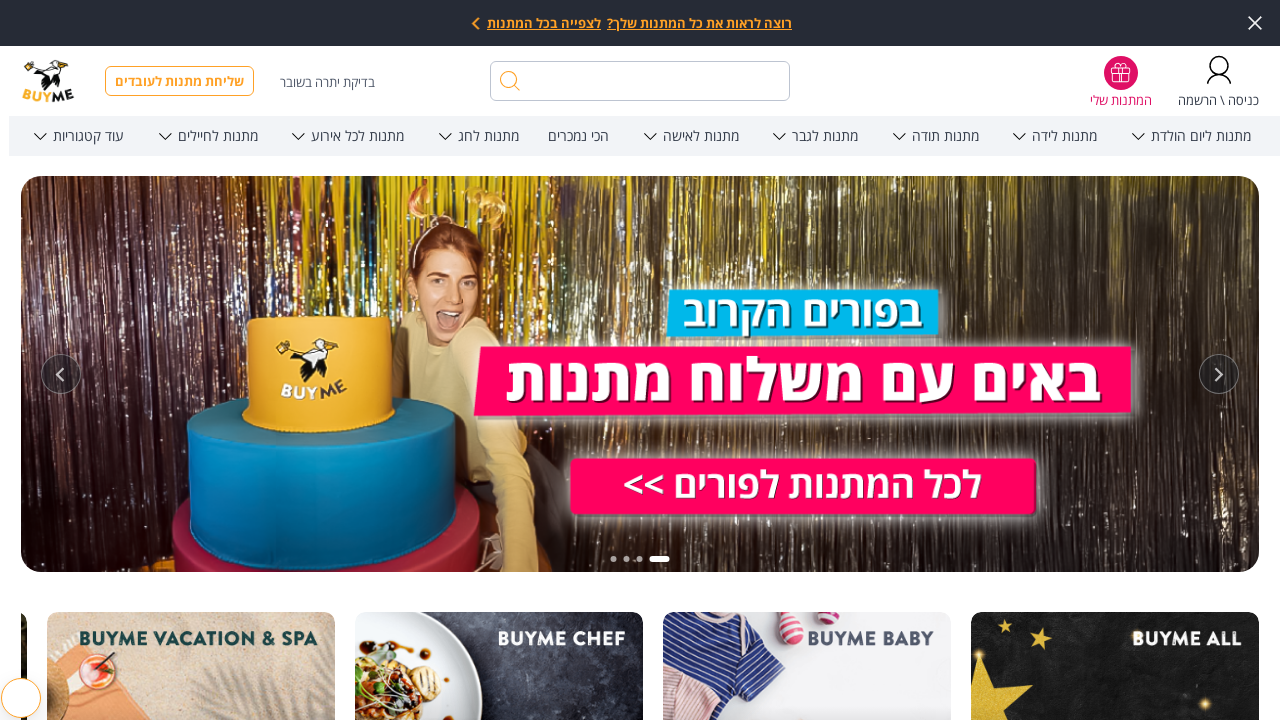

Bounce element not found on attempt 4, retrying...
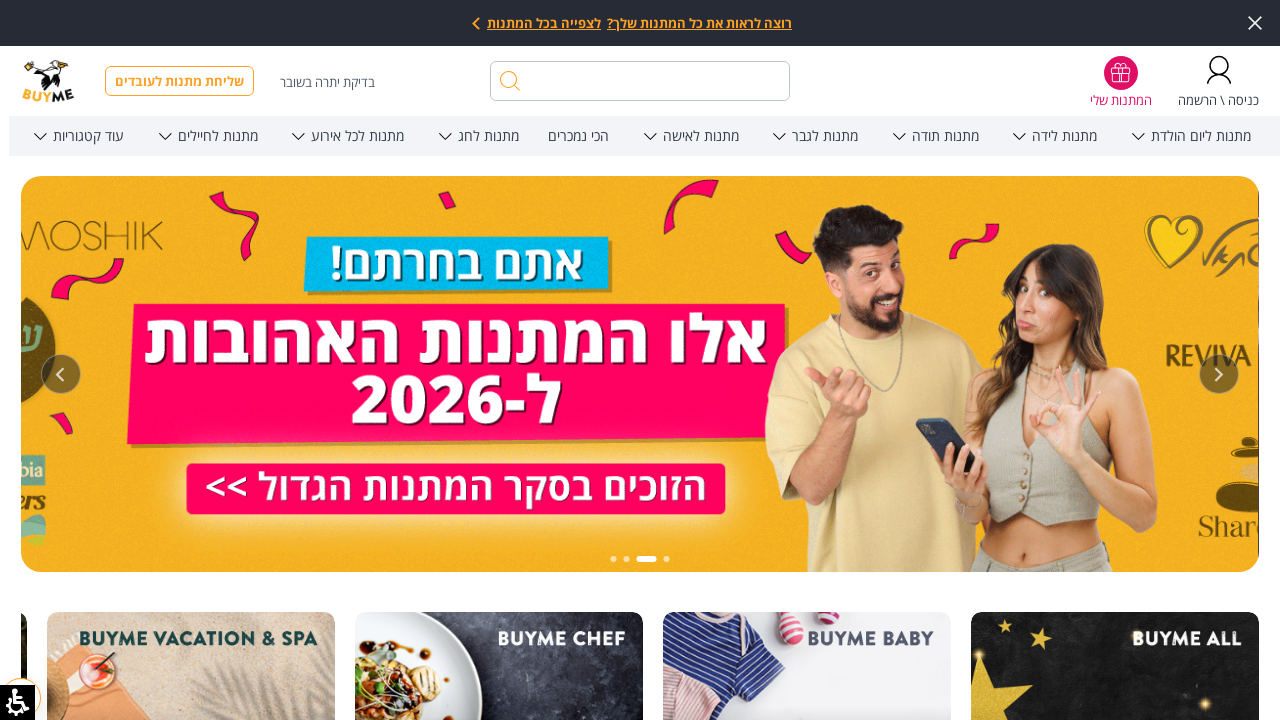

Reloaded page (attempt 5/10)
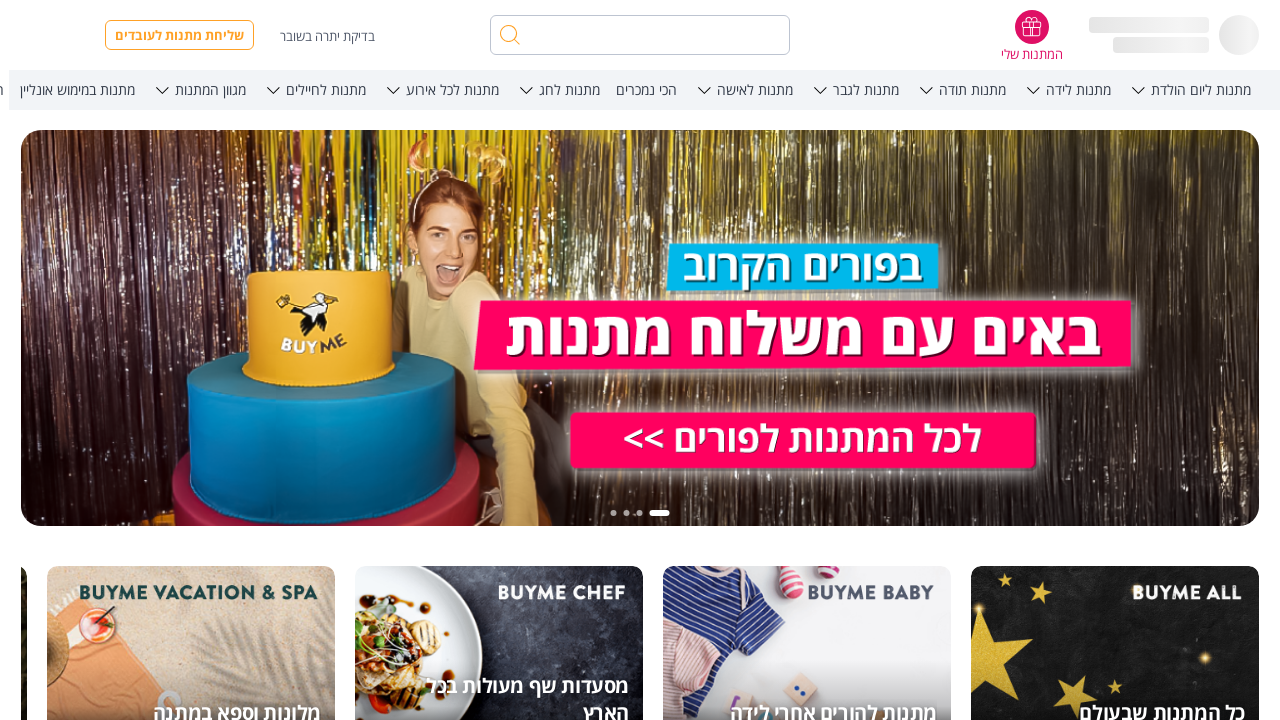

Bounce element not found on attempt 5, retrying...
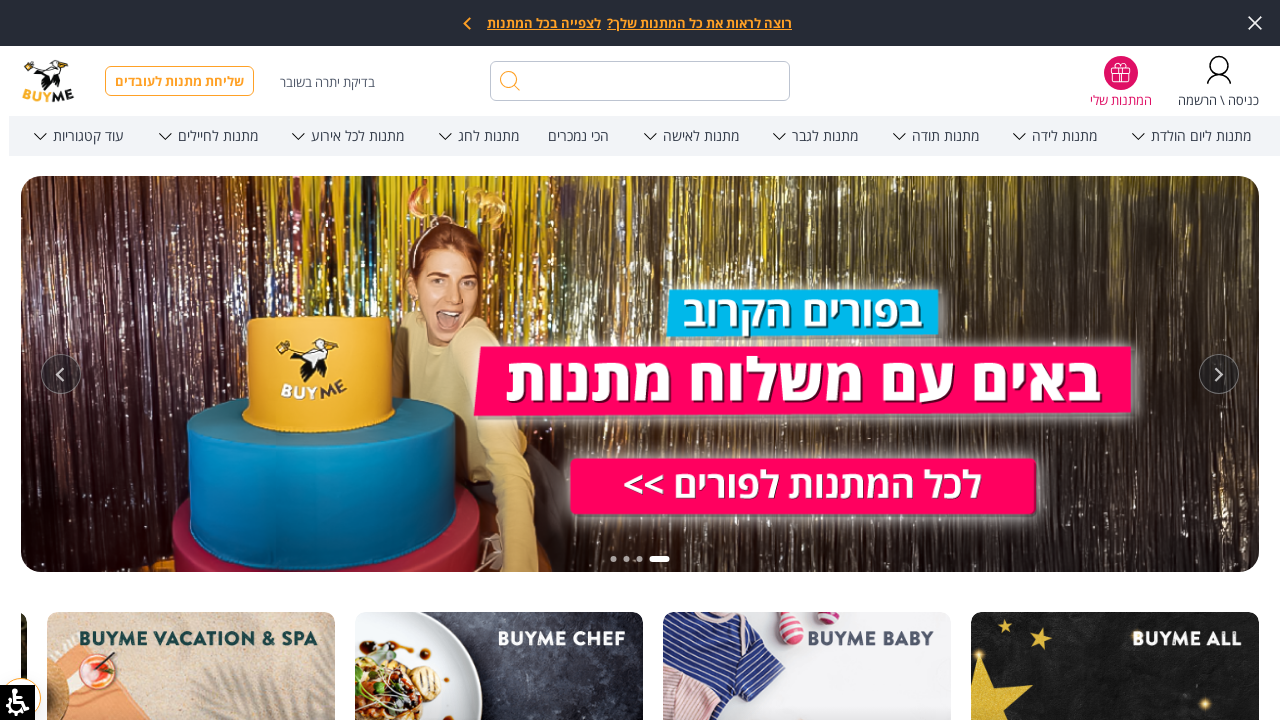

Reloaded page (attempt 6/10)
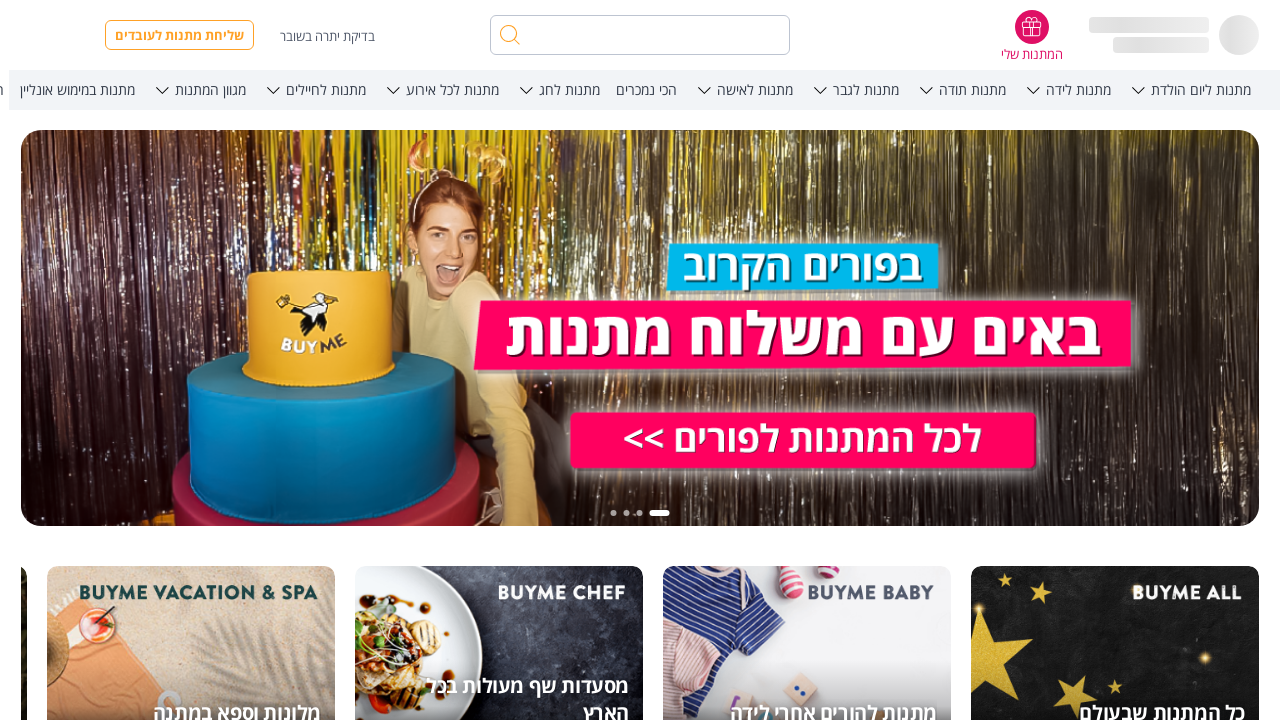

Bounce element not found on attempt 6, retrying...
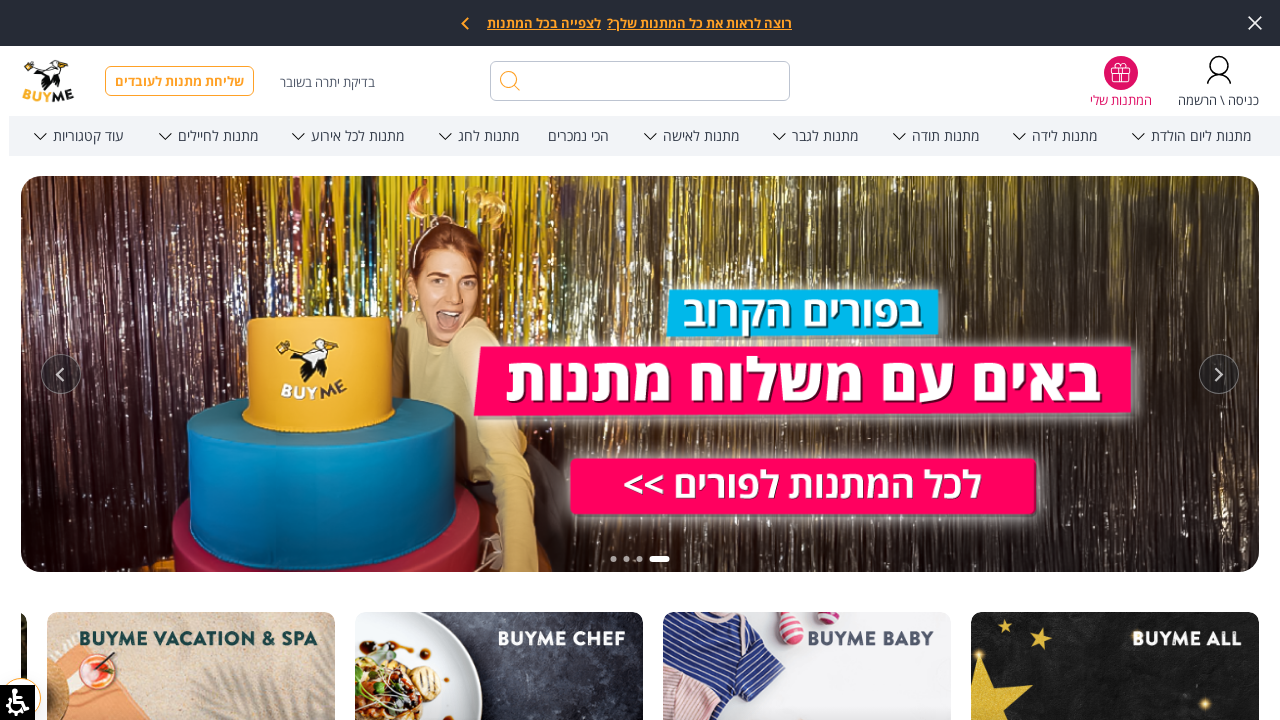

Reloaded page (attempt 7/10)
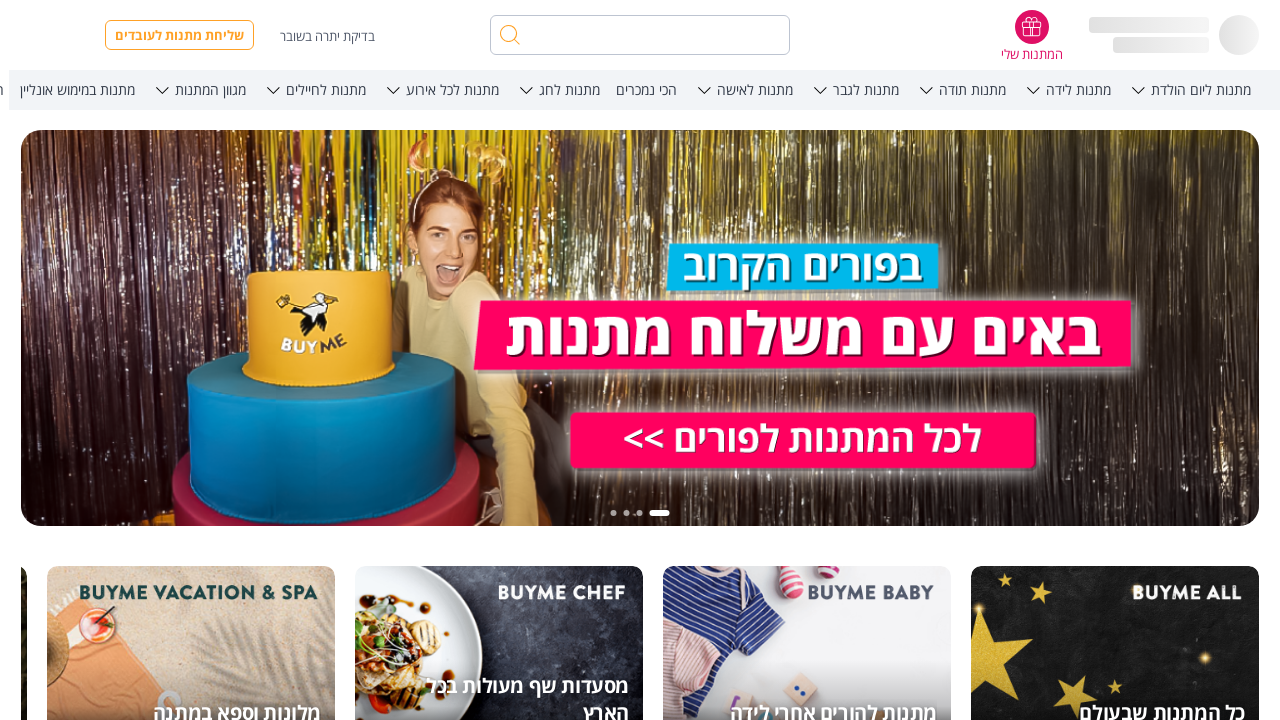

Bounce element not found on attempt 7, retrying...
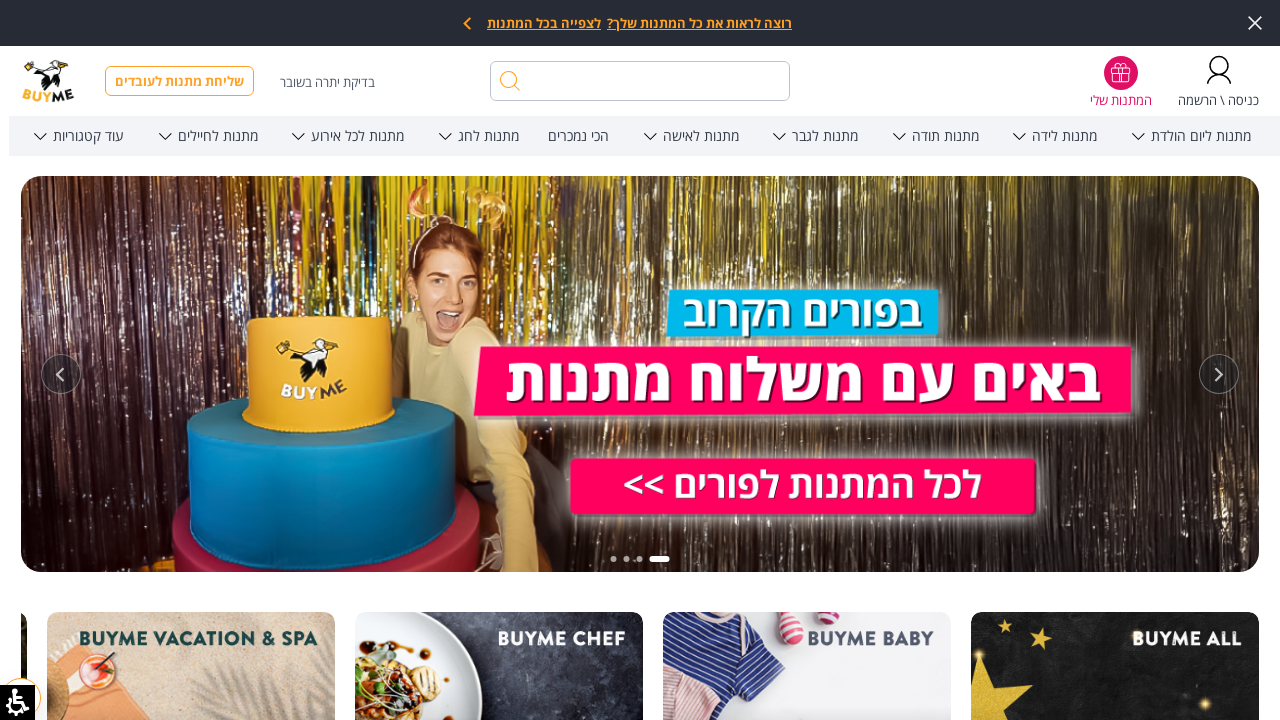

Reloaded page (attempt 8/10)
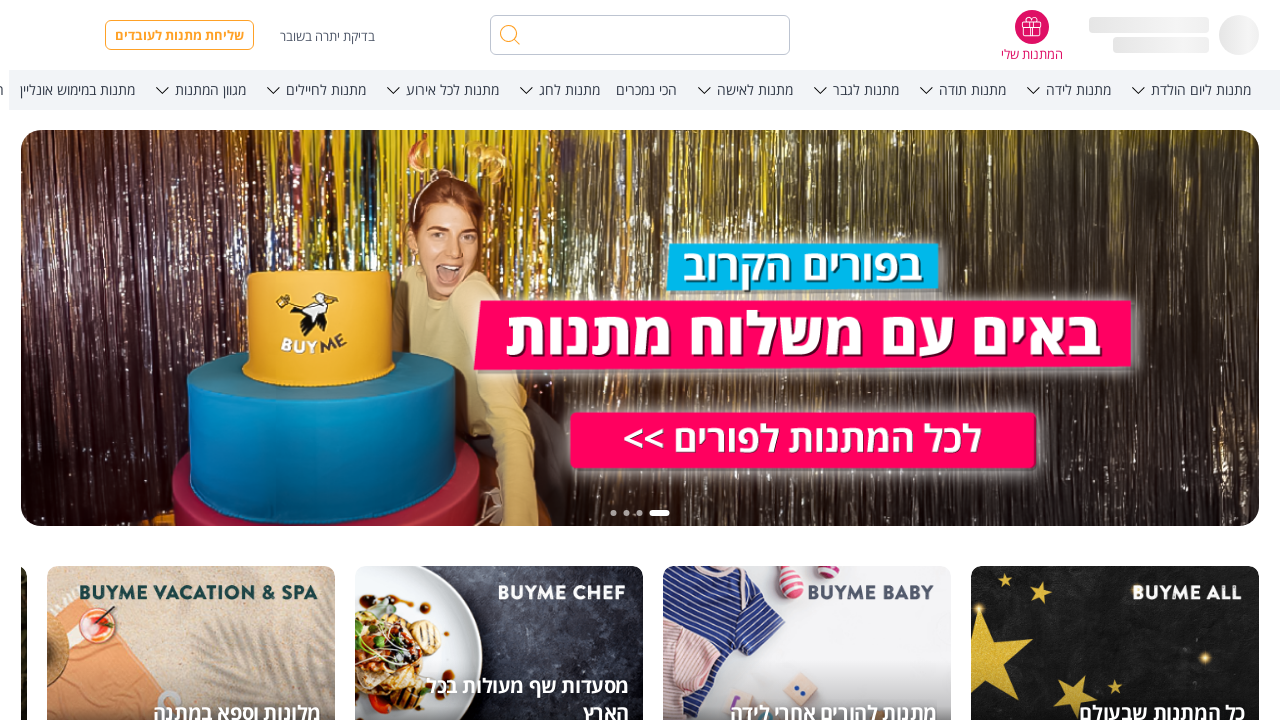

Bounce element not found on attempt 8, retrying...
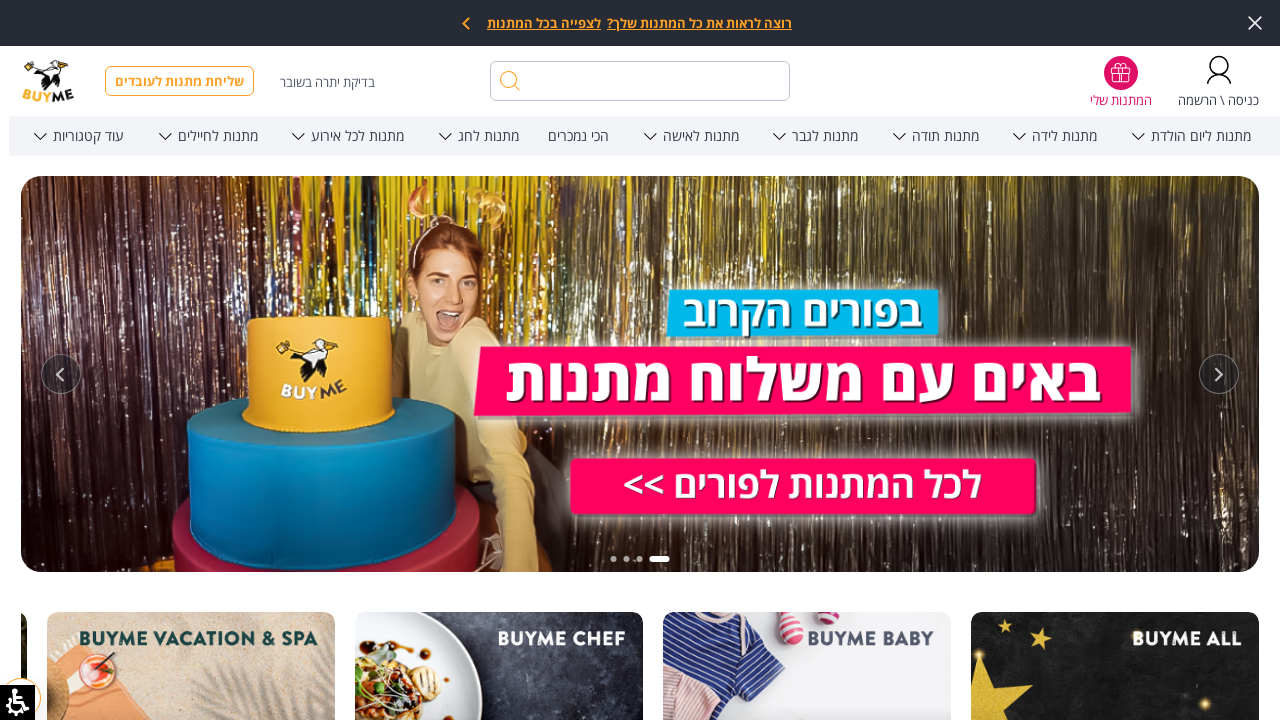

Reloaded page (attempt 9/10)
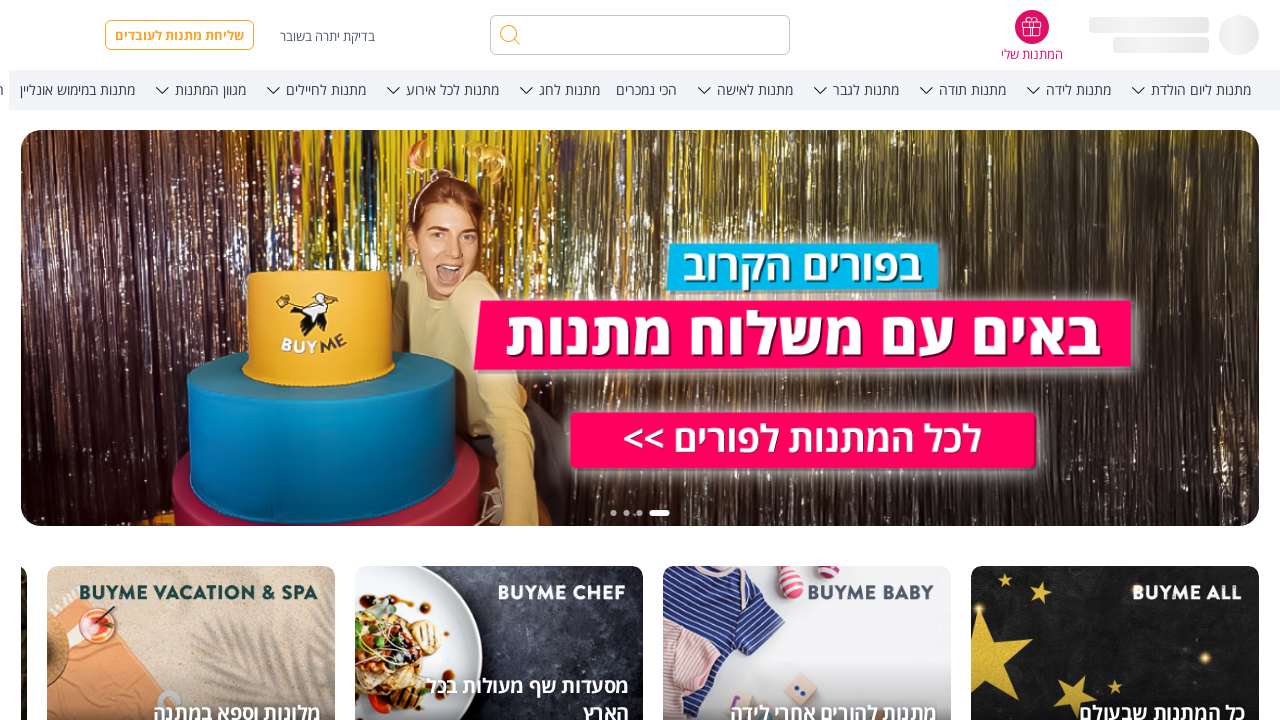

Bounce element not found on attempt 9, retrying...
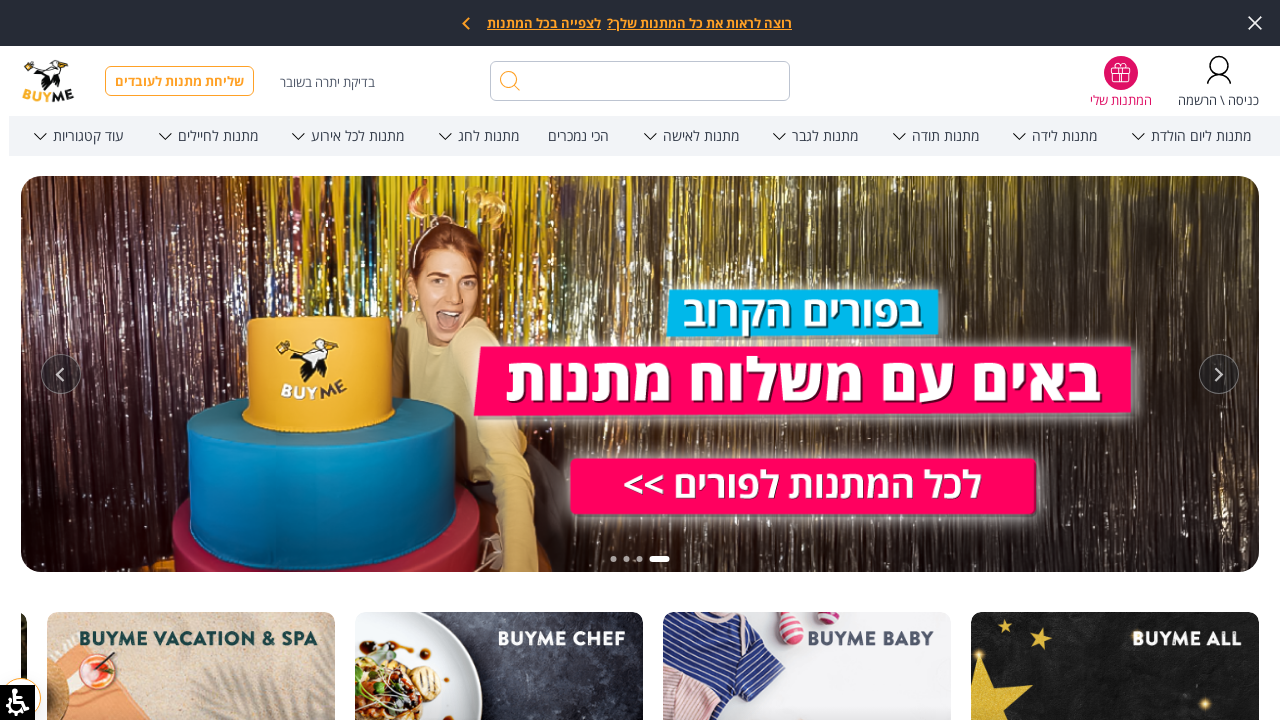

Reloaded page (attempt 10/10)
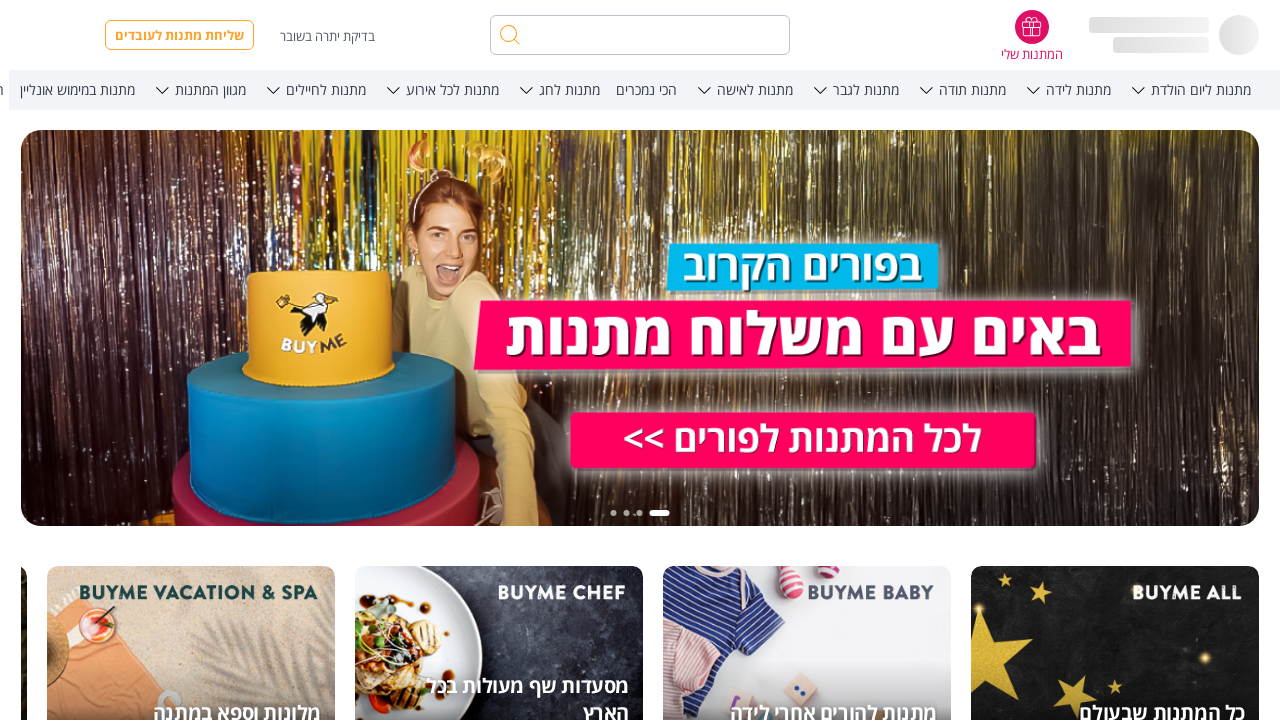

Bounce element not found on attempt 10, retrying...
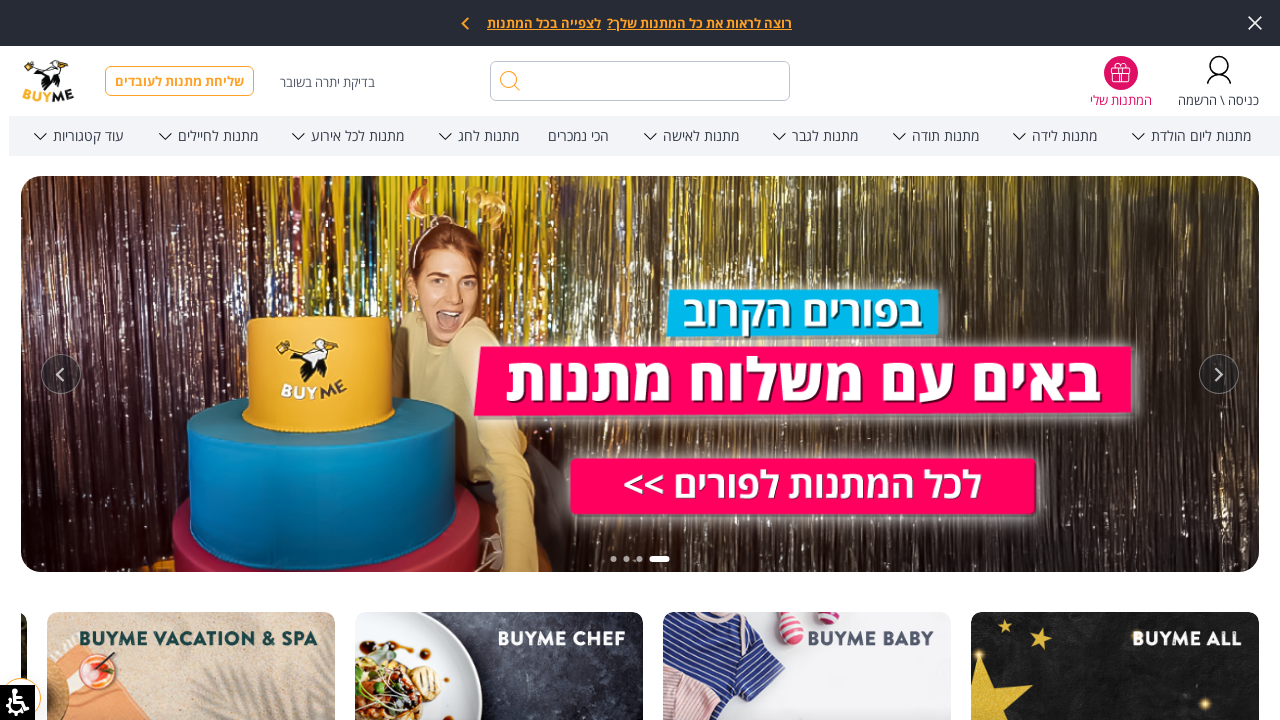

Bounce element not found after 10 attempts
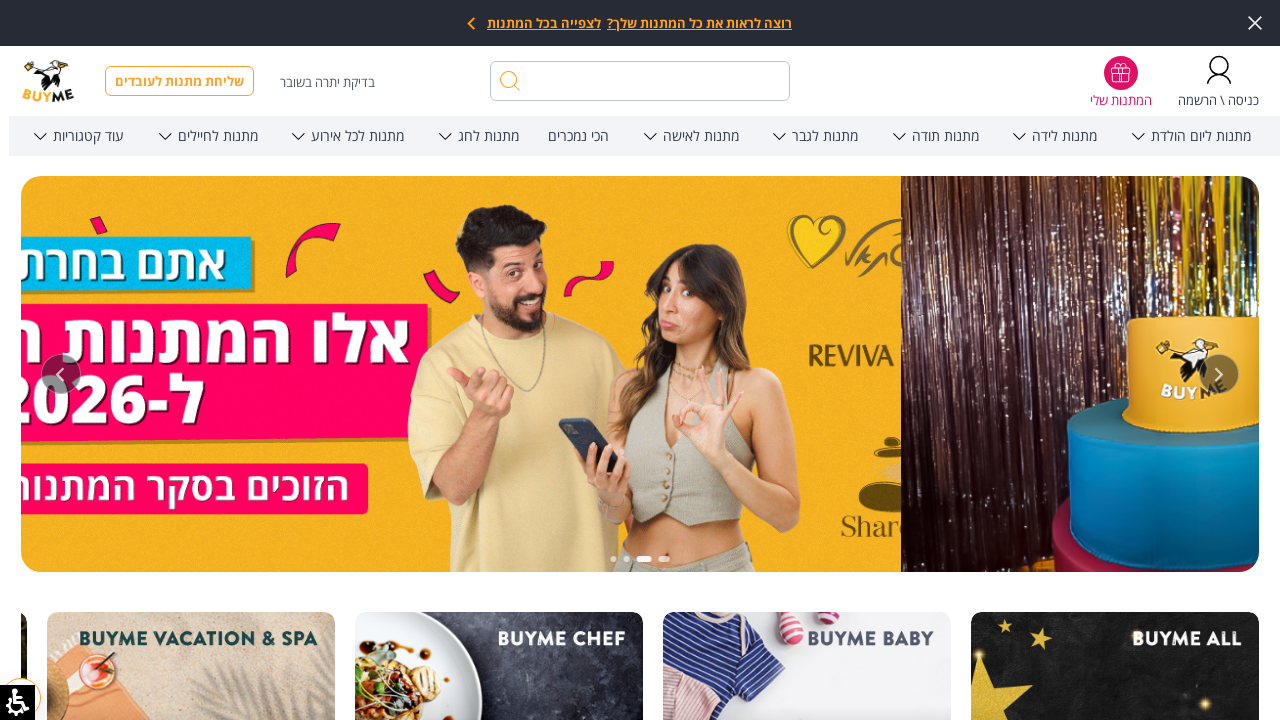

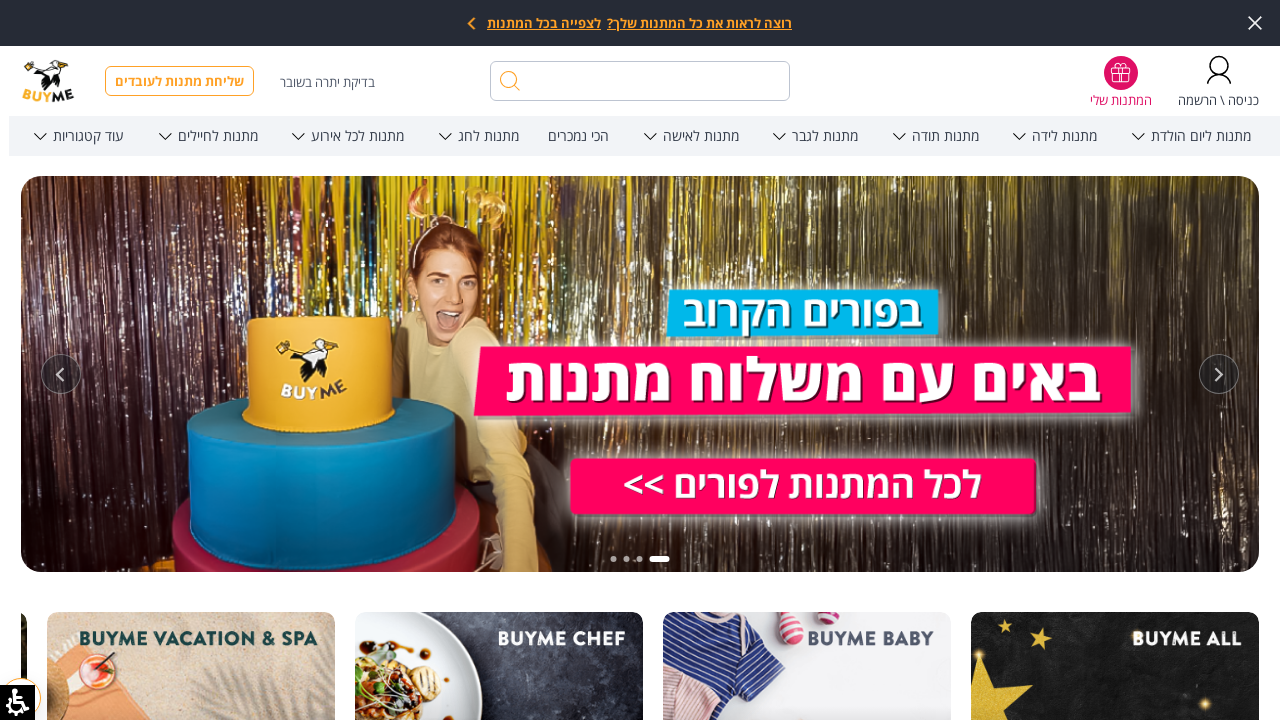